Tests the Senior Citizen Discount checkbox functionality by verifying it is initially unchecked, clicking it, and then verifying it becomes checked

Starting URL: https://rahulshettyacademy.com/dropdownsPractise/

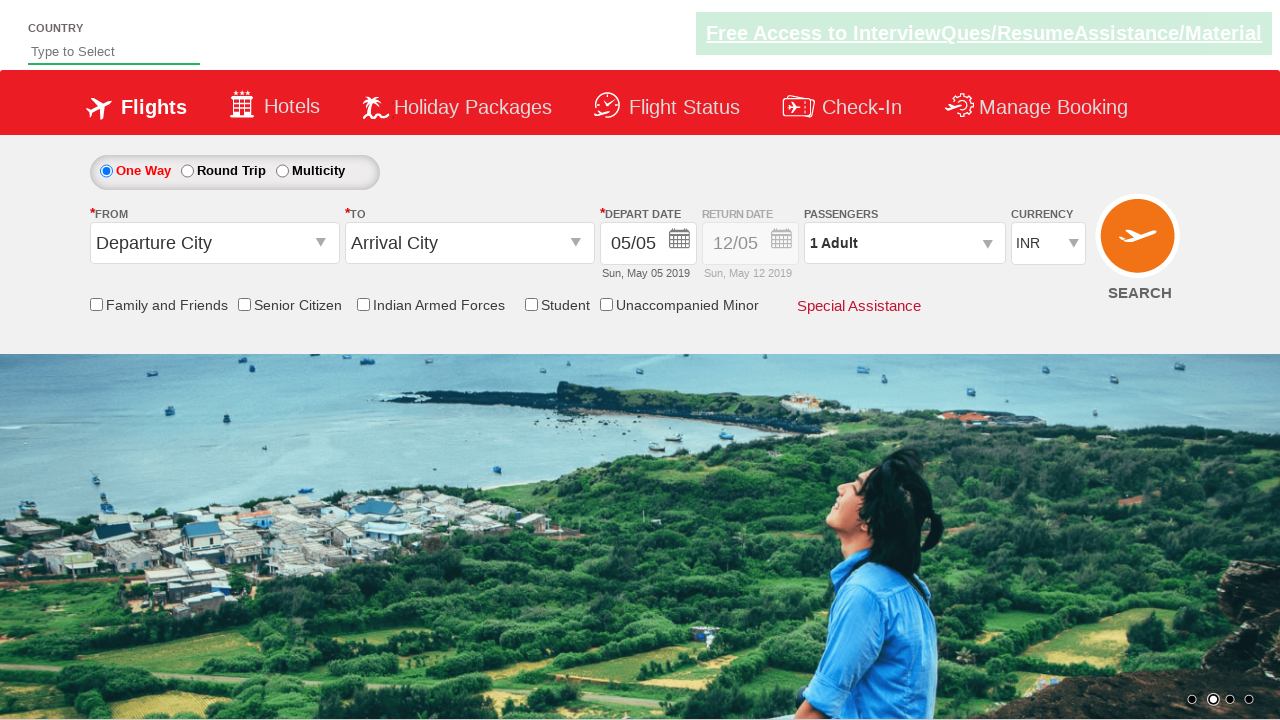

Navigated to dropdown practice page
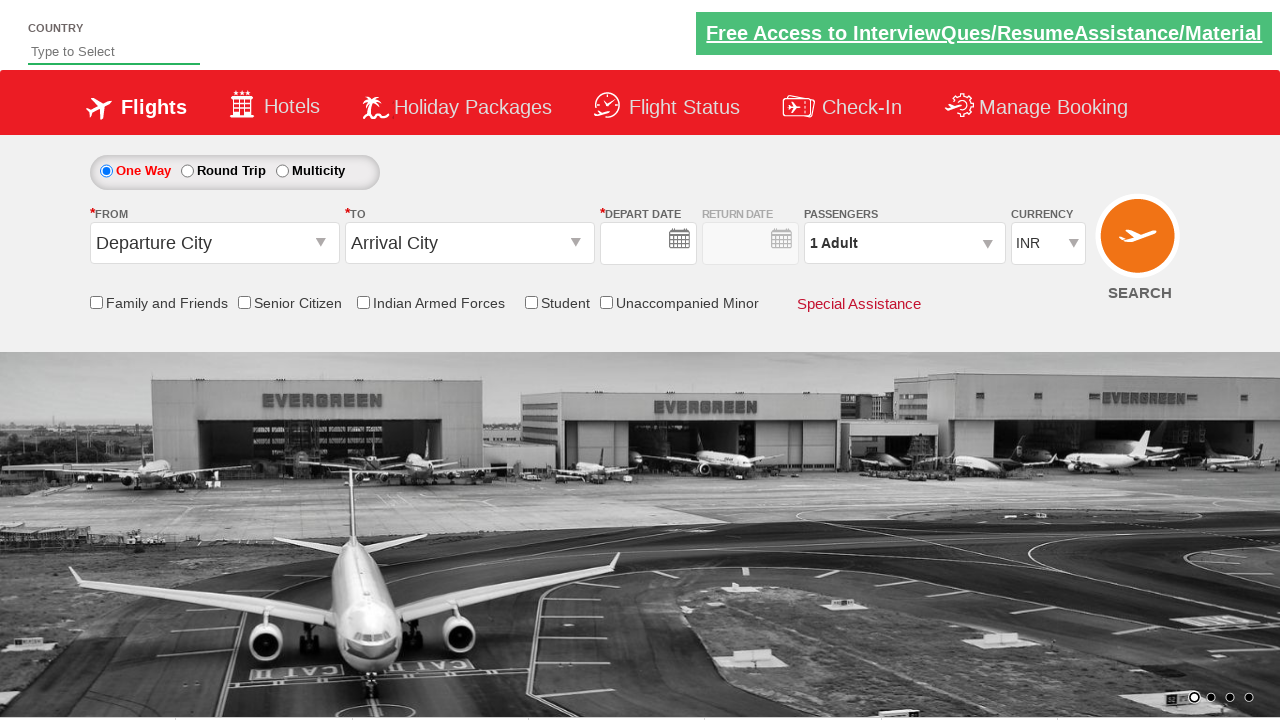

Located Senior Citizen Discount checkbox
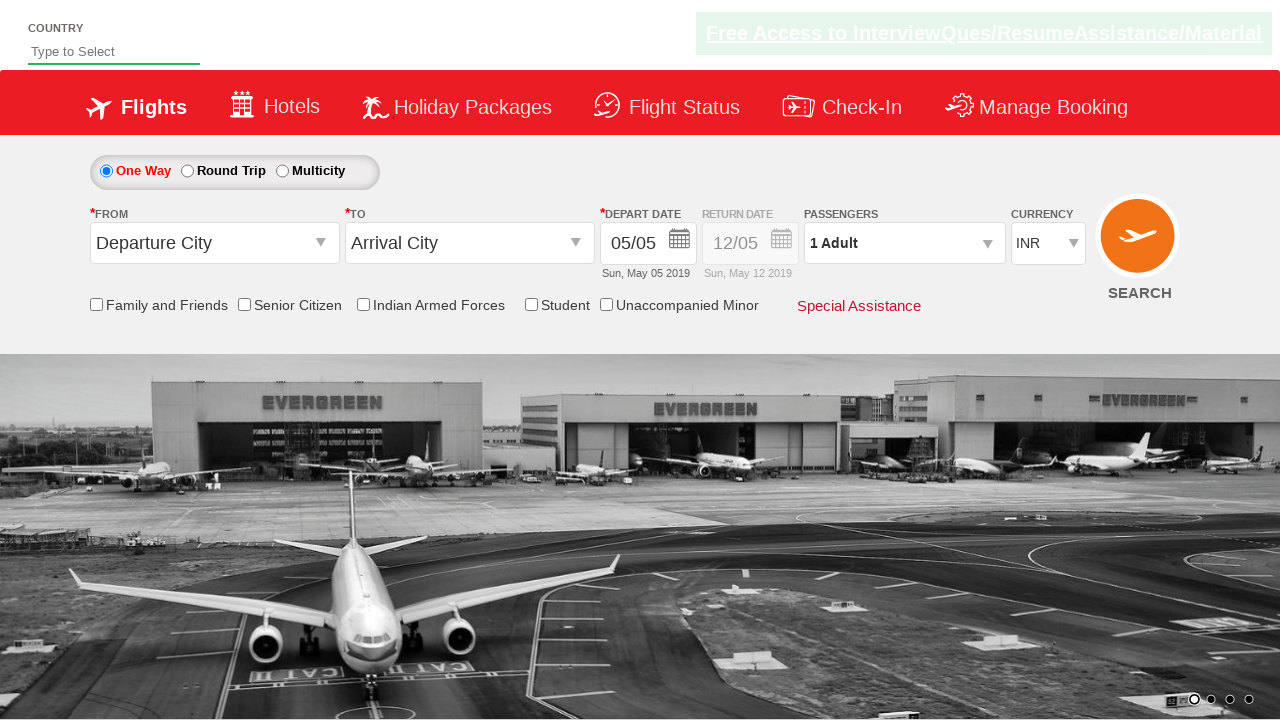

Verified that Senior Citizen Discount checkbox is initially unchecked
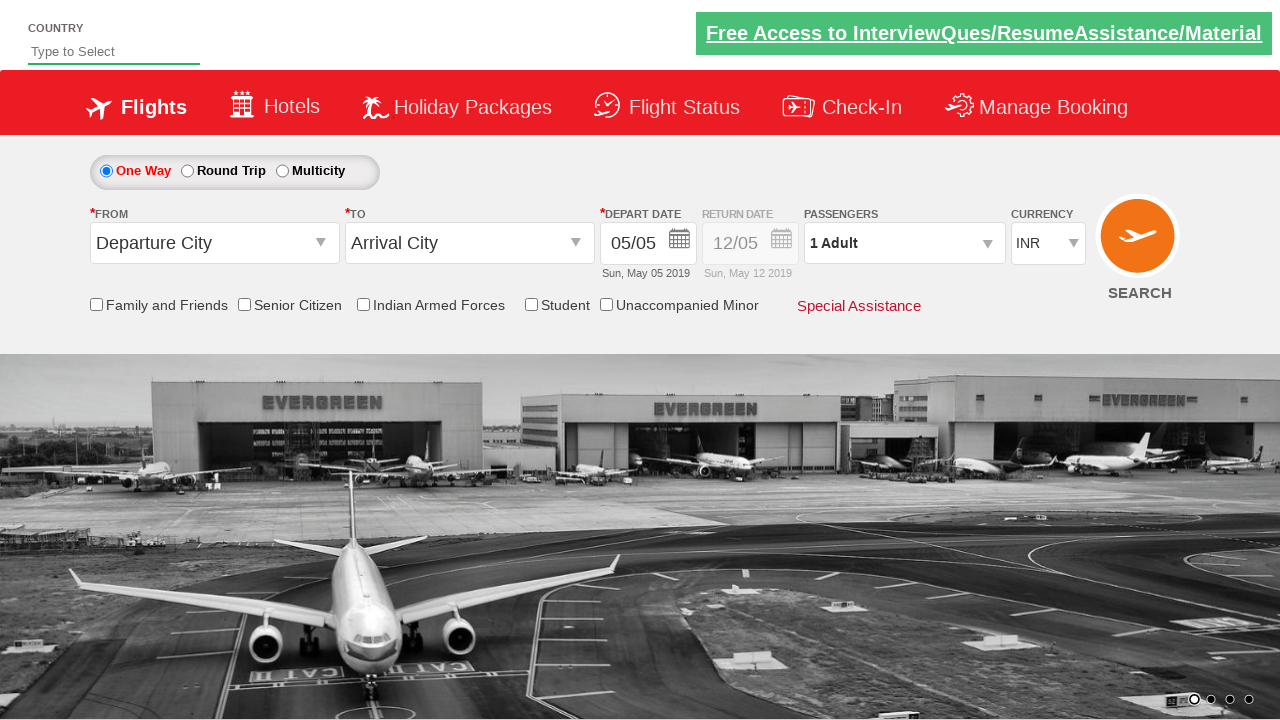

Clicked Senior Citizen Discount checkbox at (244, 304) on input[id*='SeniorCitizenDiscount']
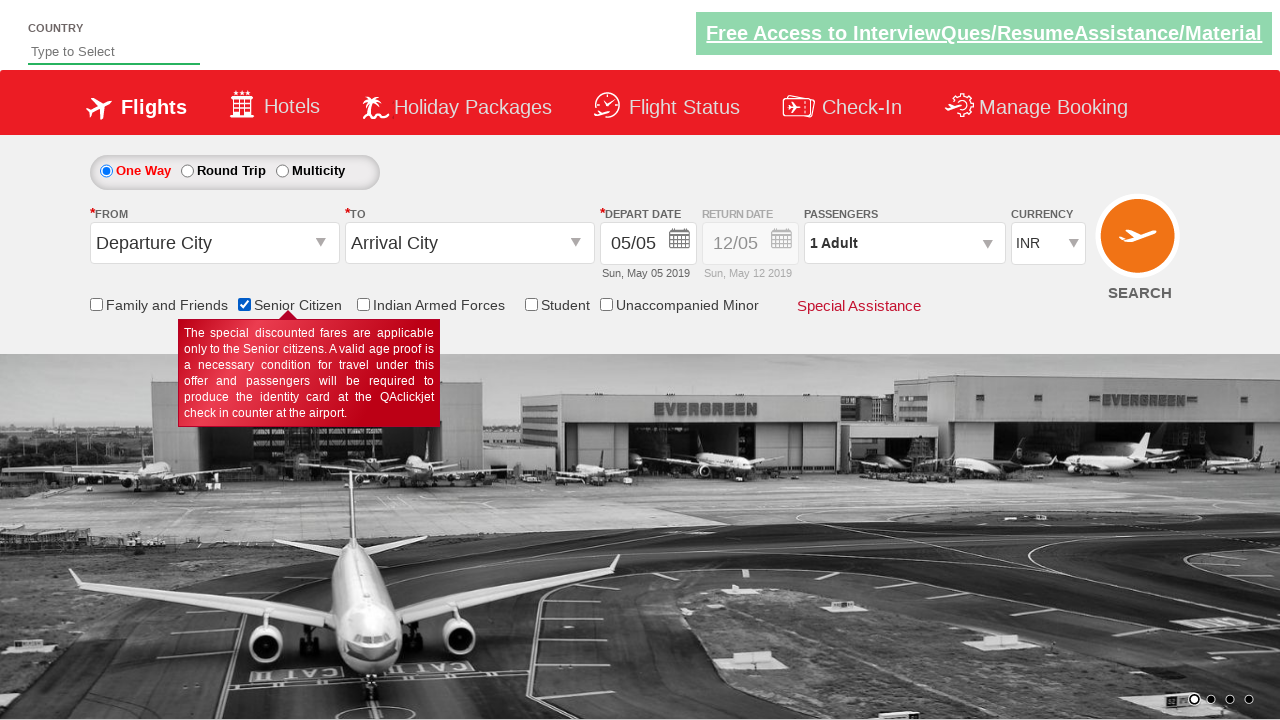

Verified that Senior Citizen Discount checkbox is now checked
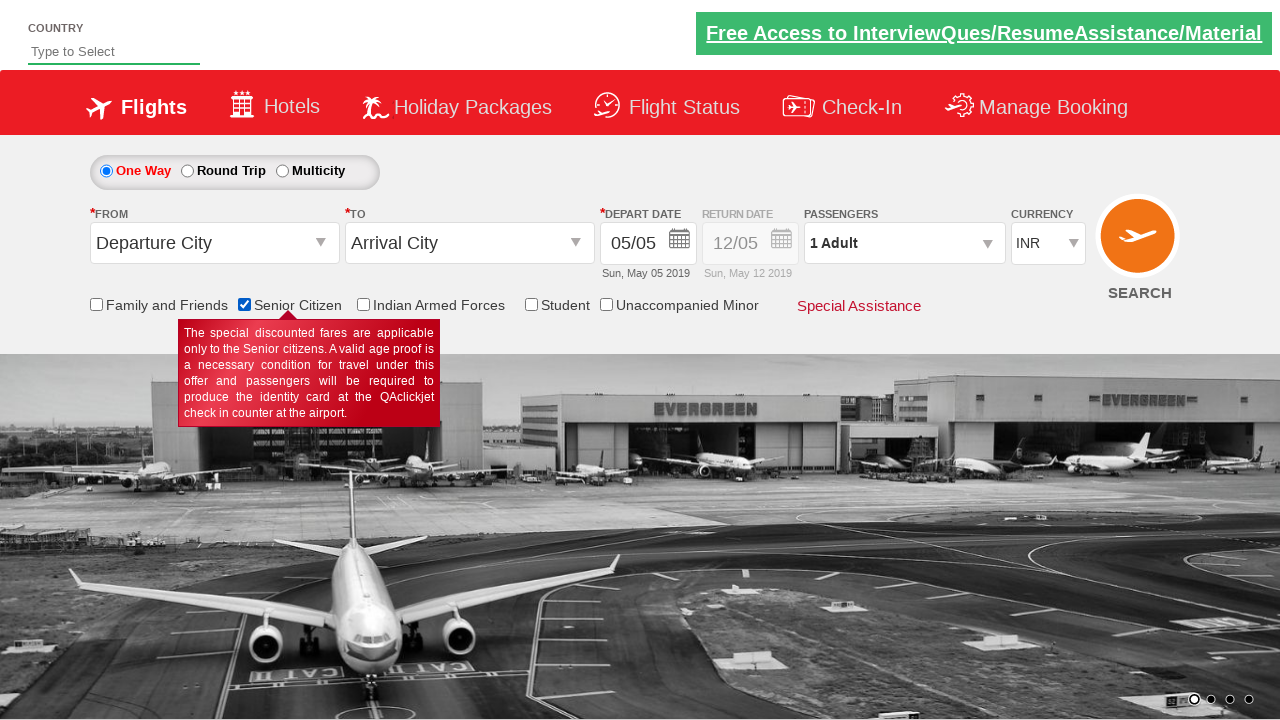

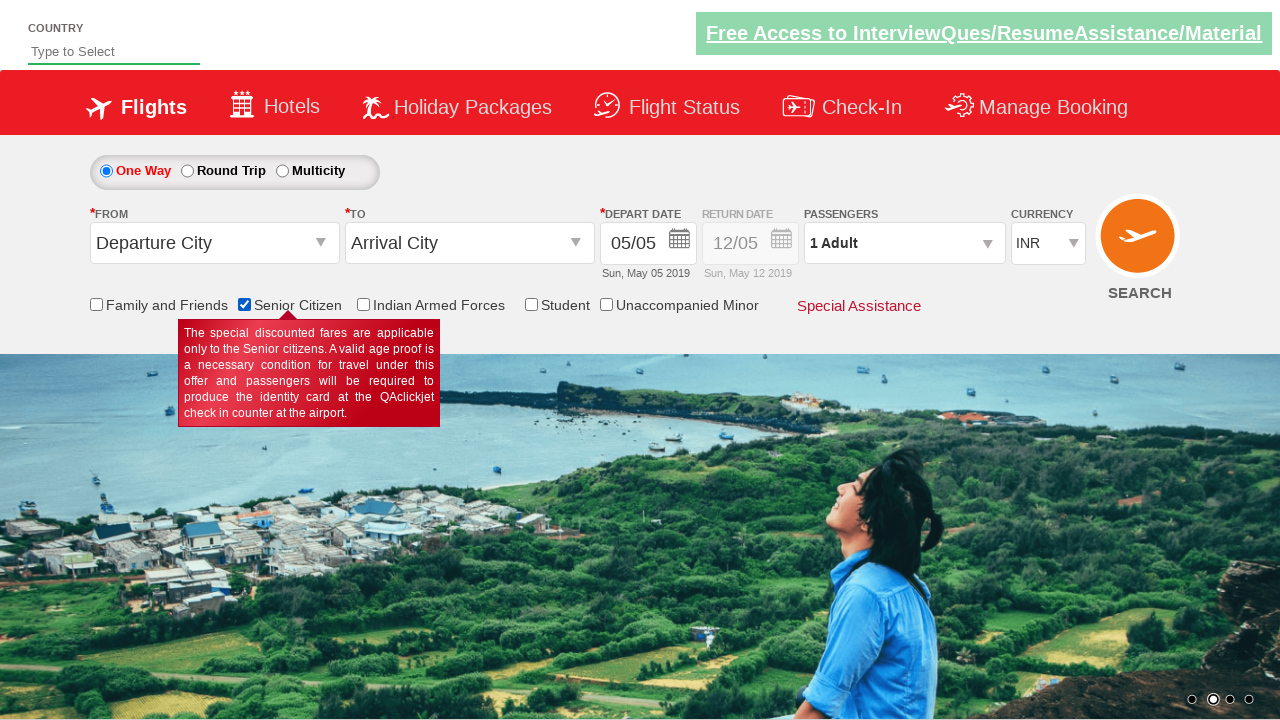